Tests that the login button on saucedemo.com is clickable by waiting for it to be clickable and then clicking it.

Starting URL: https://www.saucedemo.com

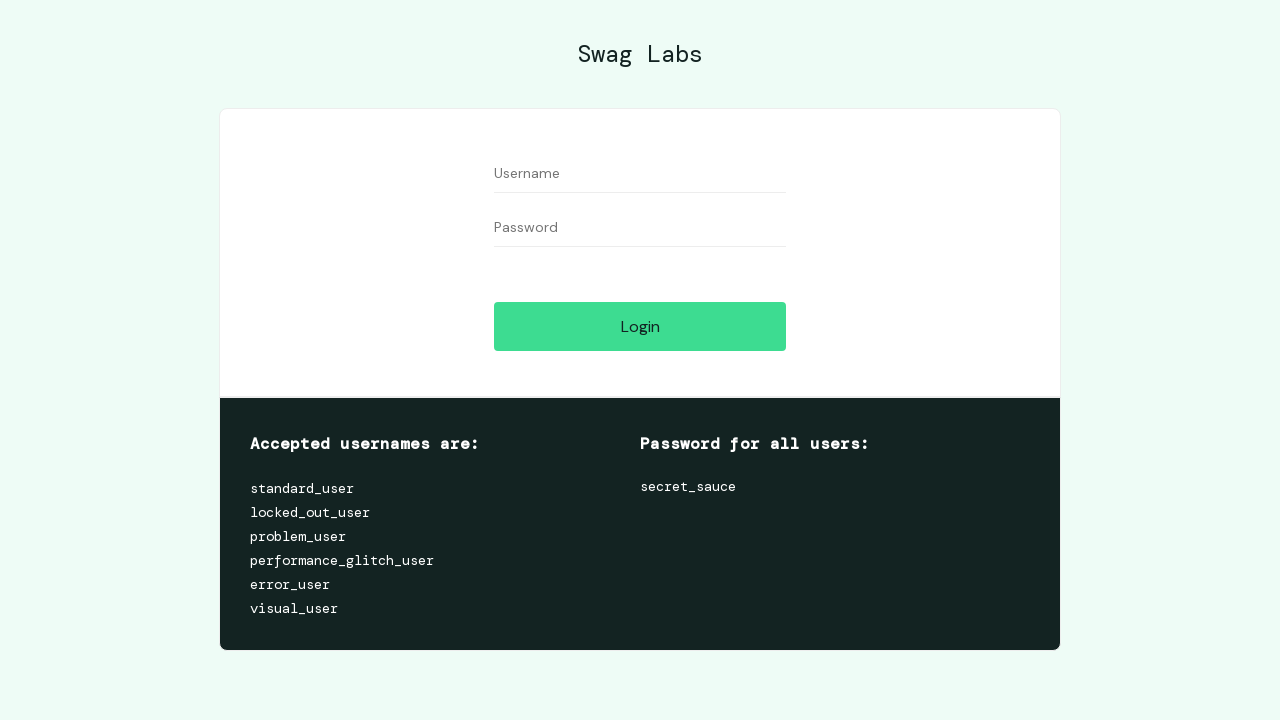

Login button is visible and ready to click
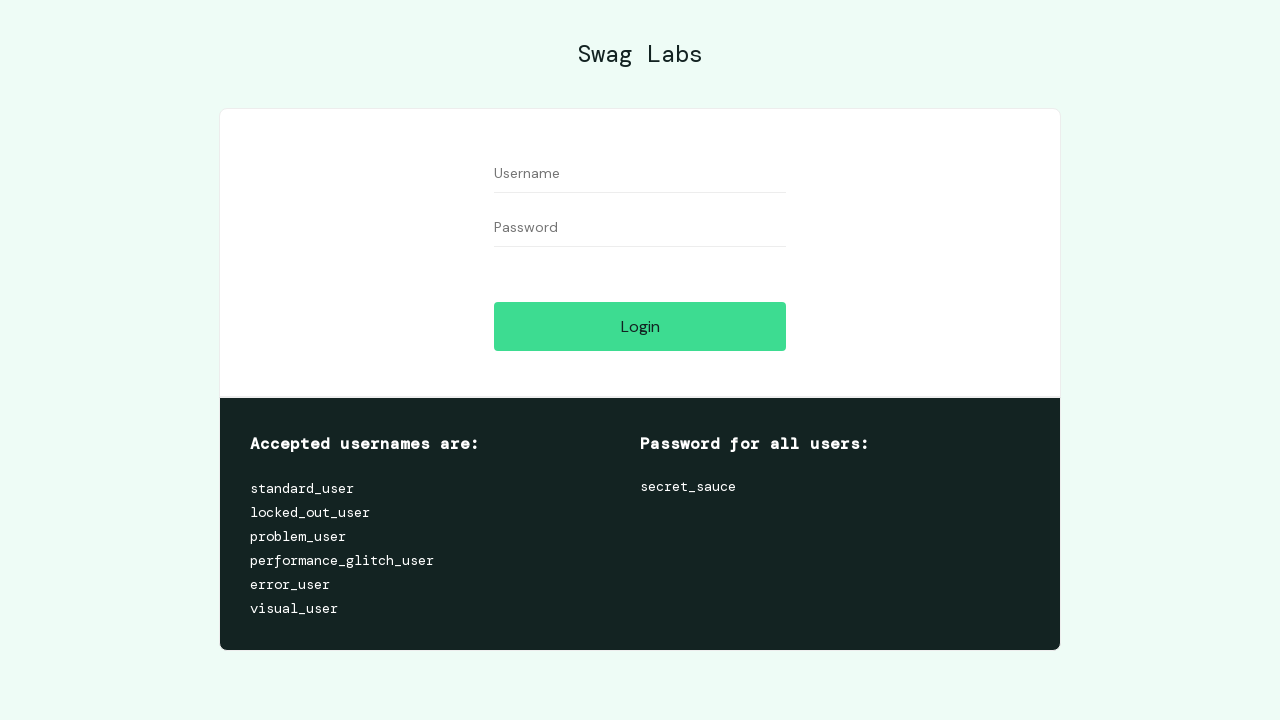

Clicked the login button at (640, 326) on #login-button
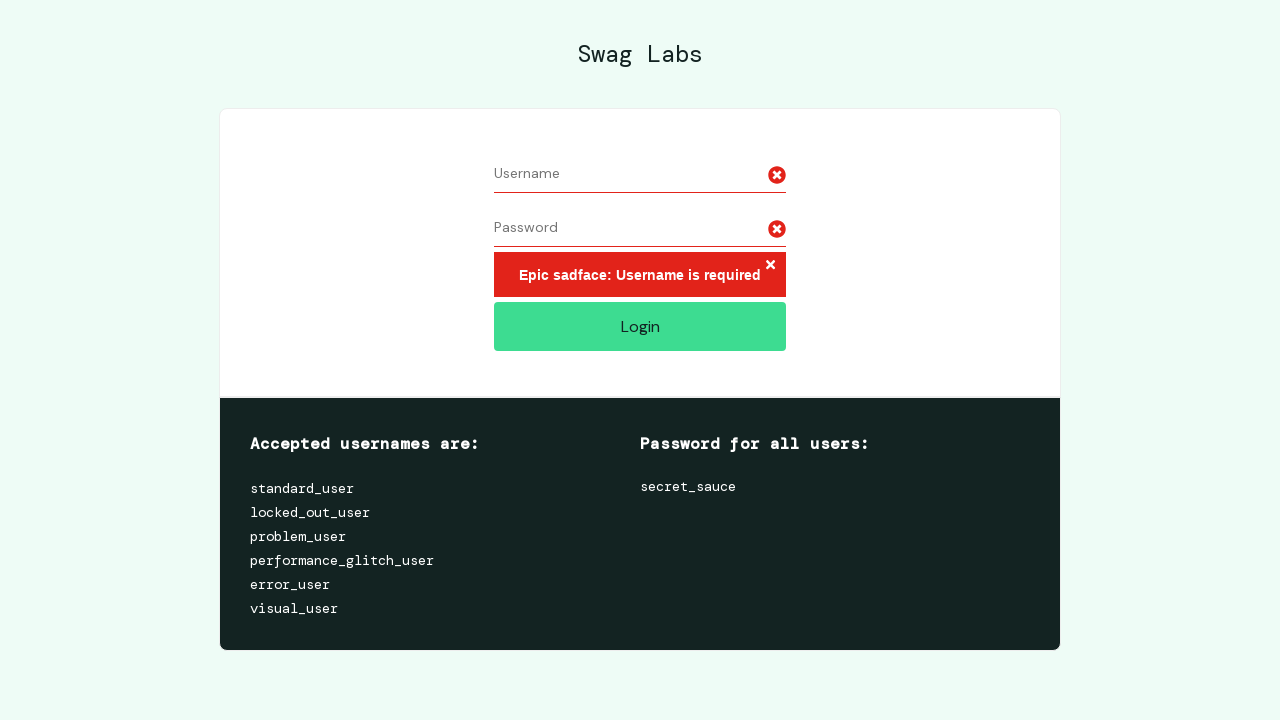

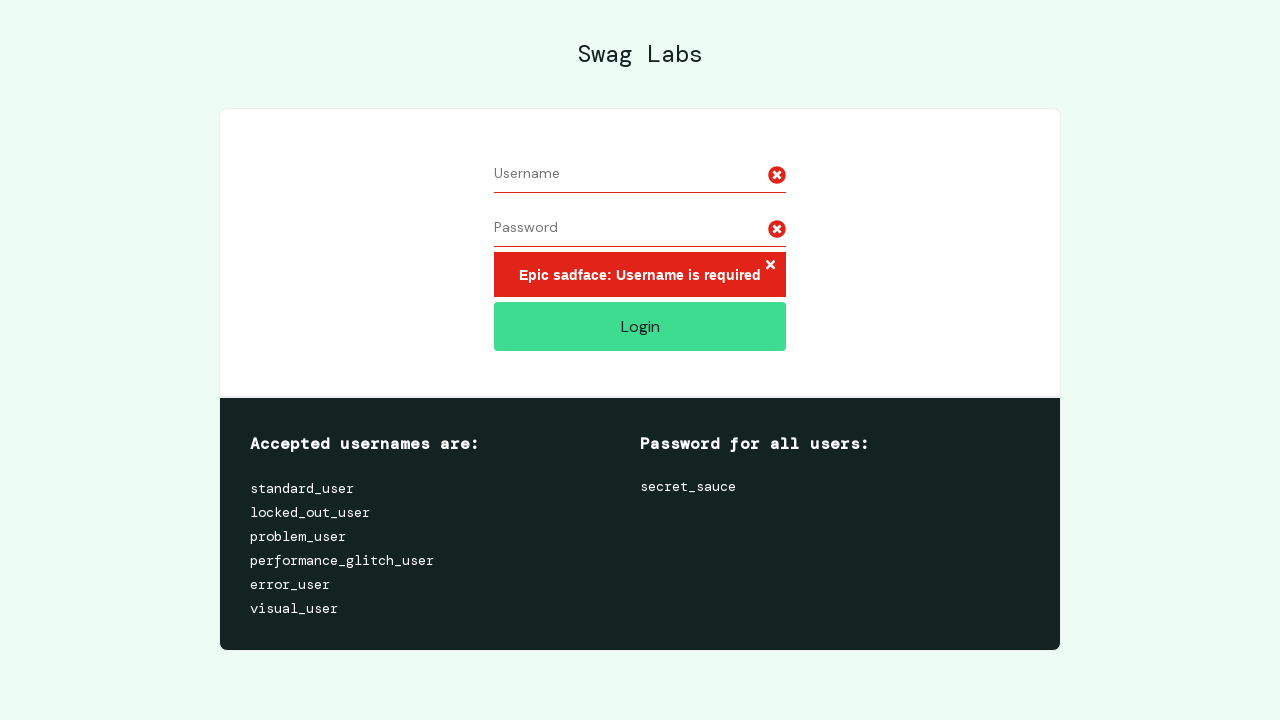